Tests clicking a JS Alert button and accepting the alert dialog, then verifies the success message

Starting URL: https://the-internet.herokuapp.com/javascript_alerts

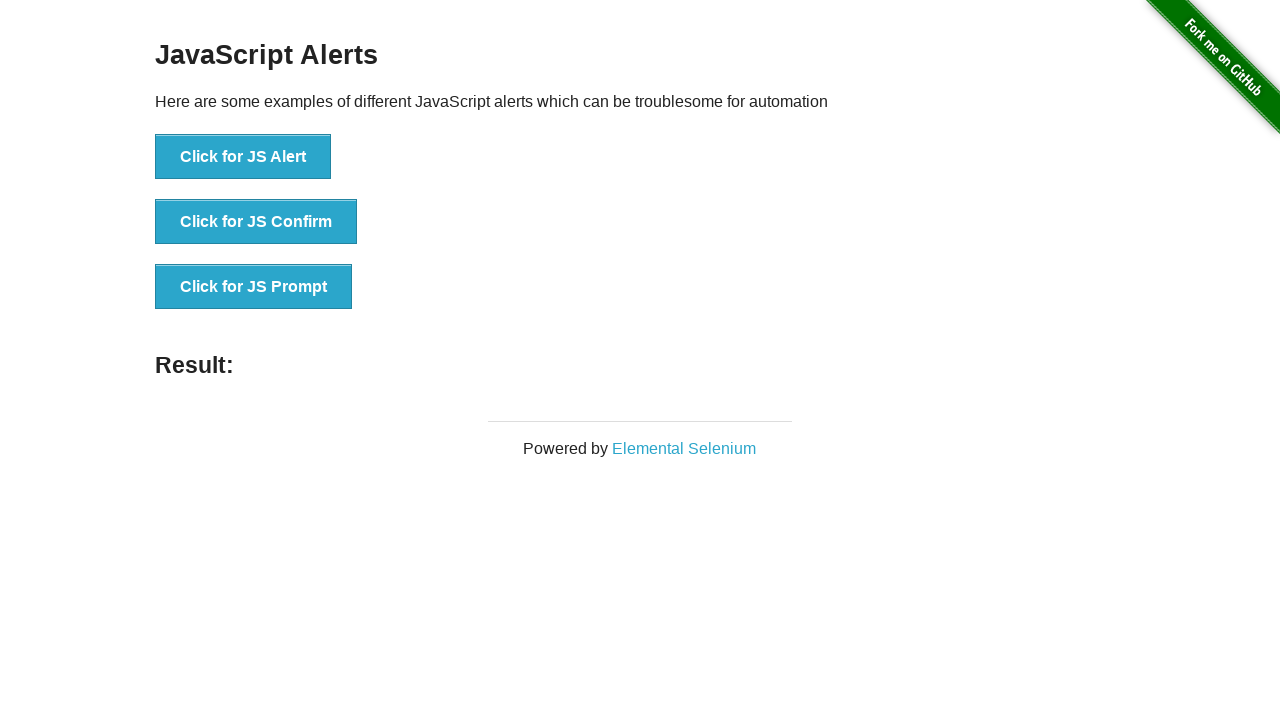

Clicked the 'Click for JS Alert' button at (243, 157) on xpath=//button[.='Click for JS Alert']
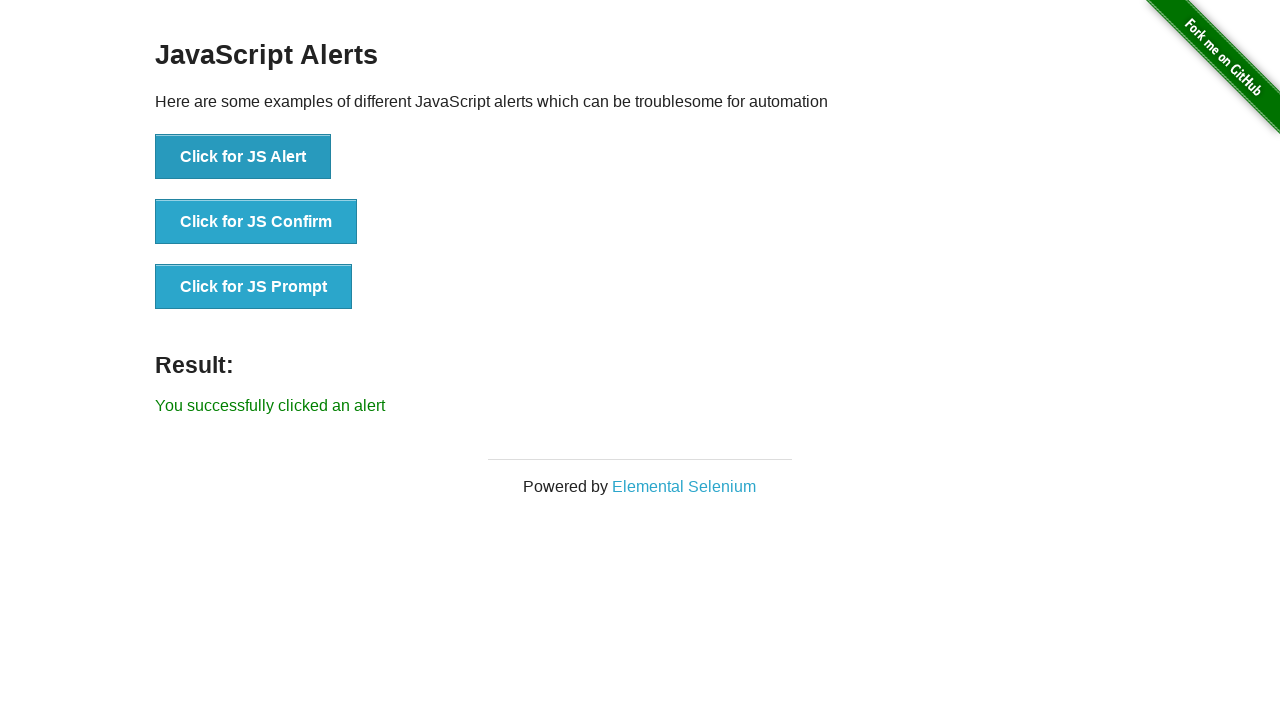

Set up dialog handler to accept alert
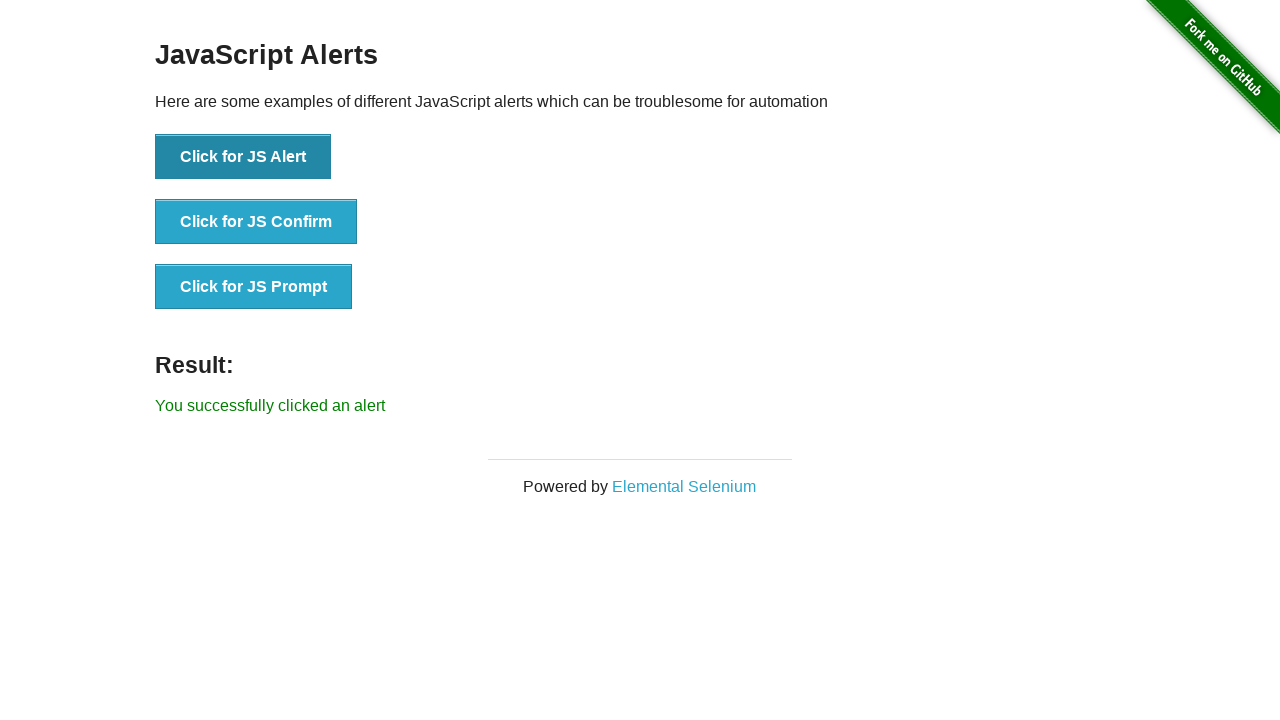

Success message element appeared
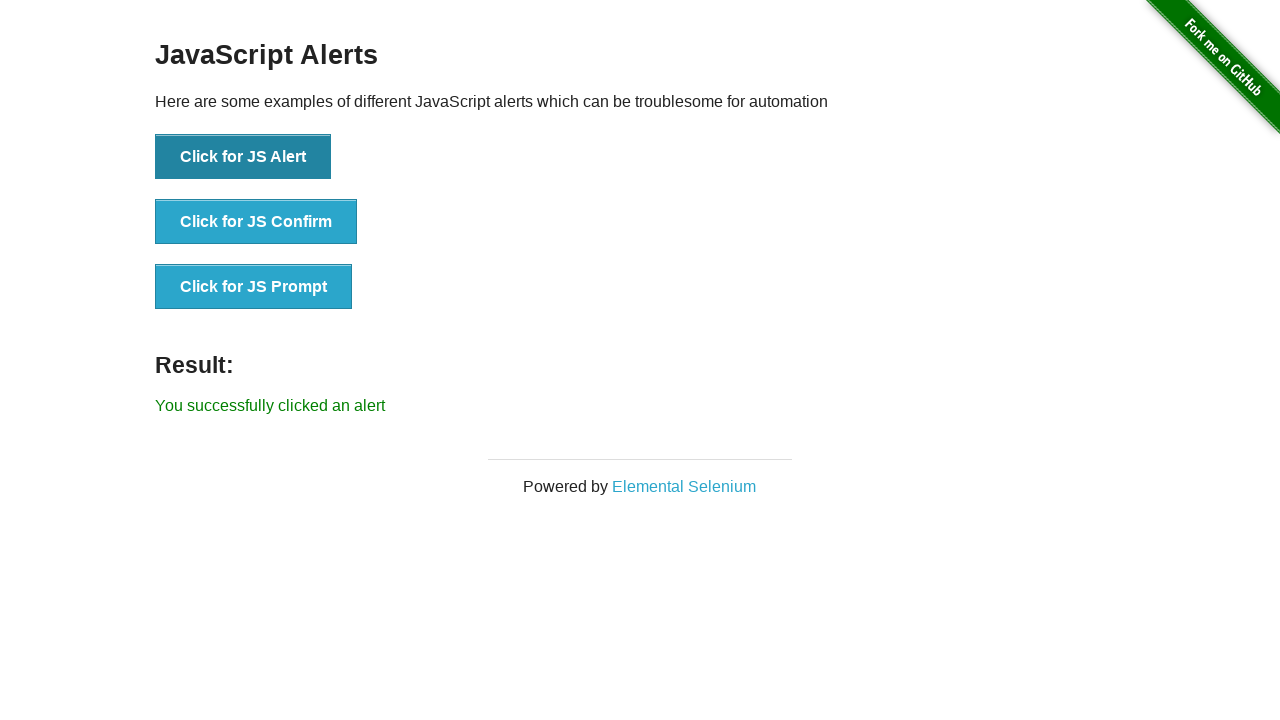

Verified success message text: 'You successfully clicked an alert'
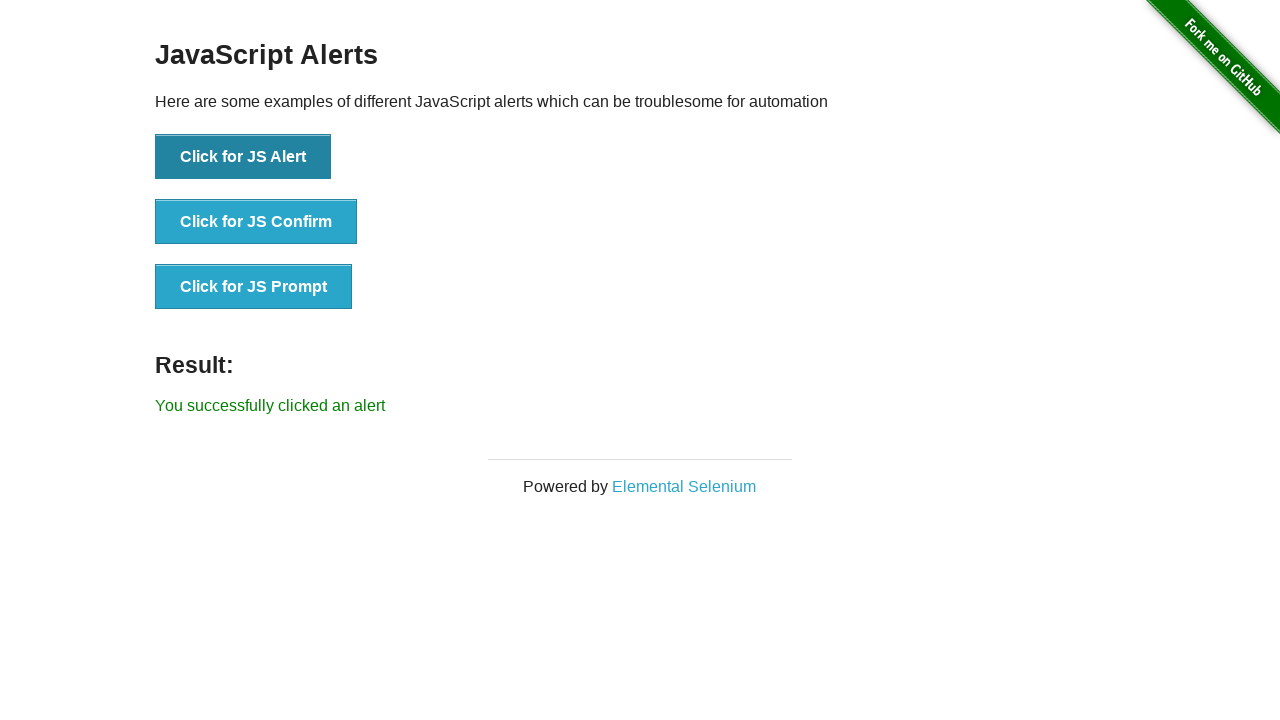

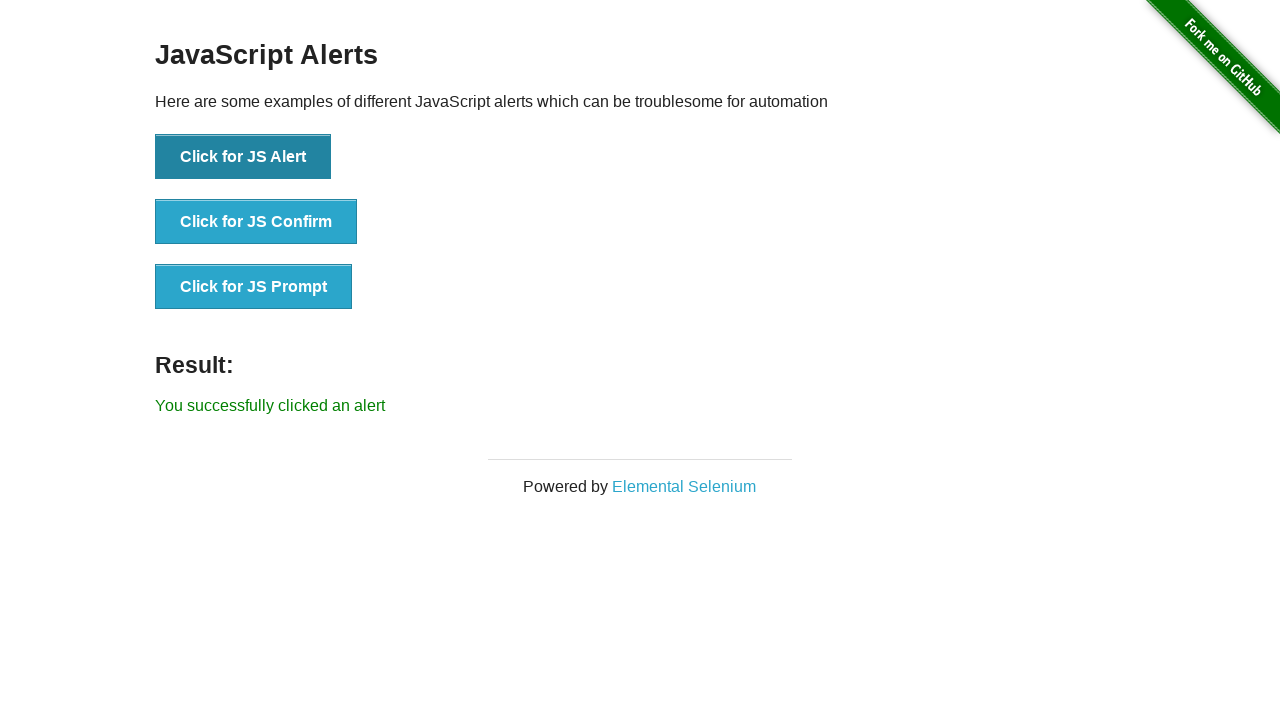